Navigates to Samsung India's mobile phones offers page to verify the page loads

Starting URL: https://www.samsung.com/in/offer/online/samsung-fest/mobiles/

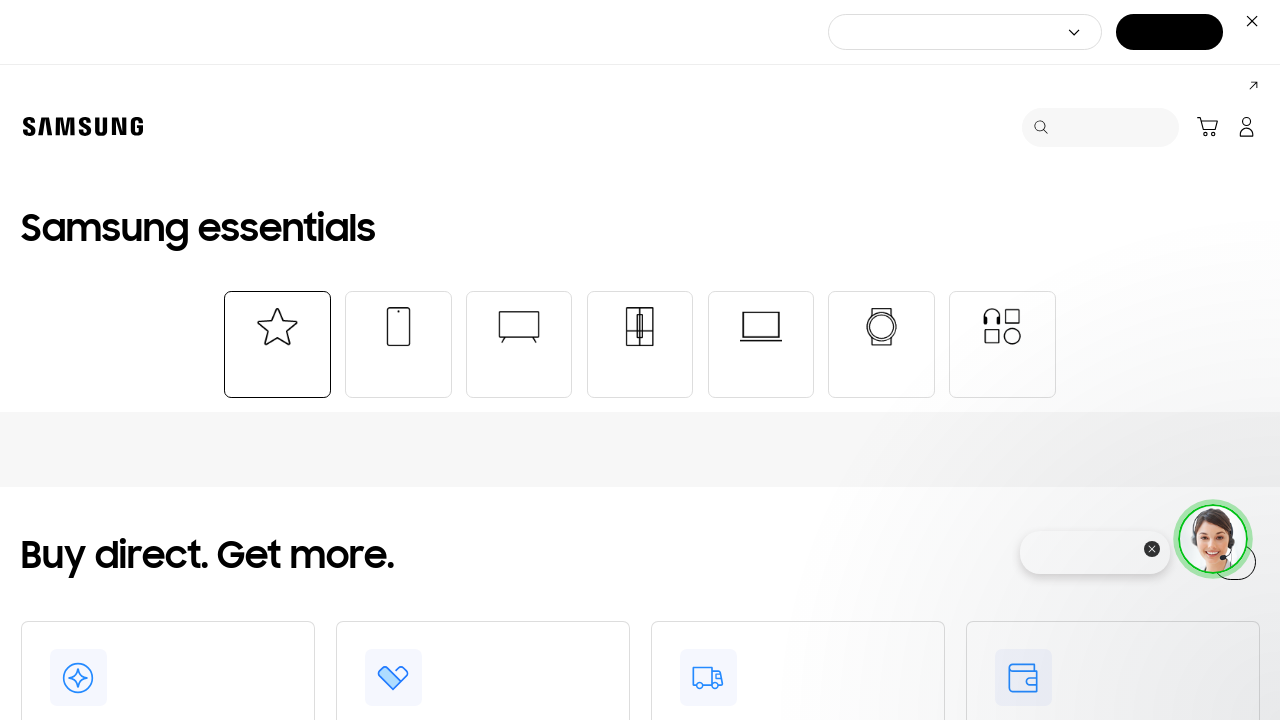

Waited for page DOM content to load
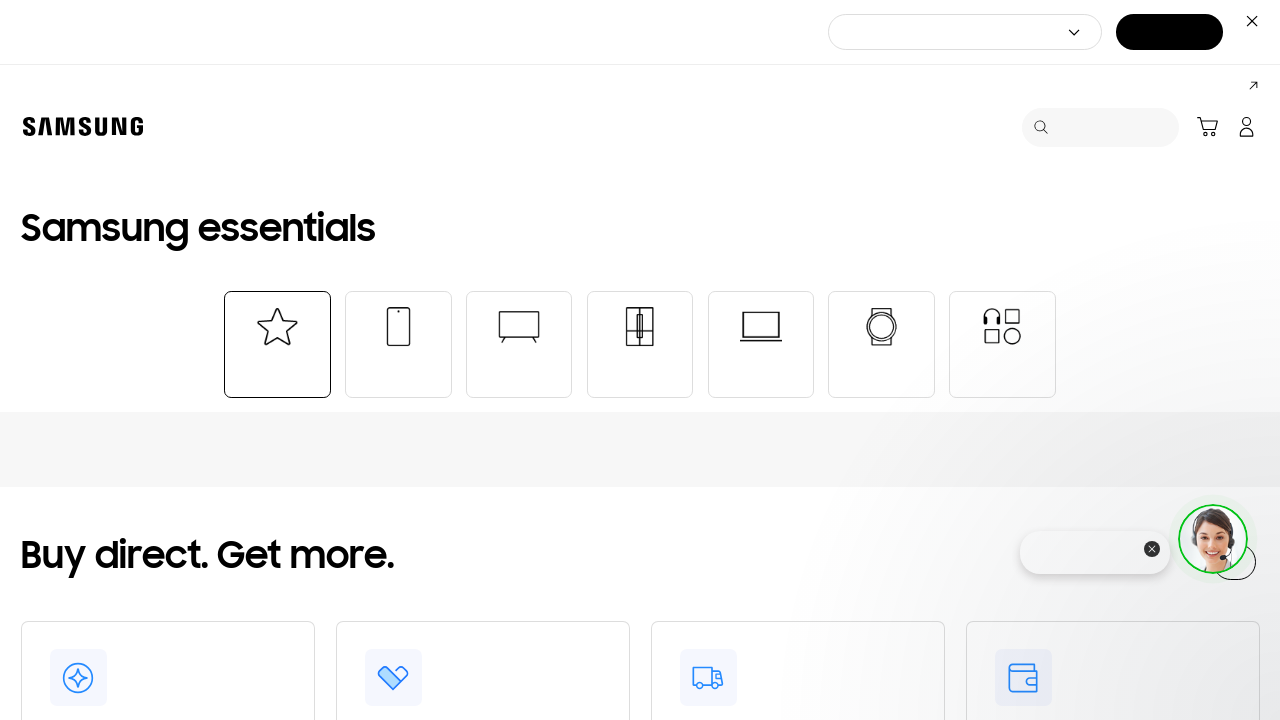

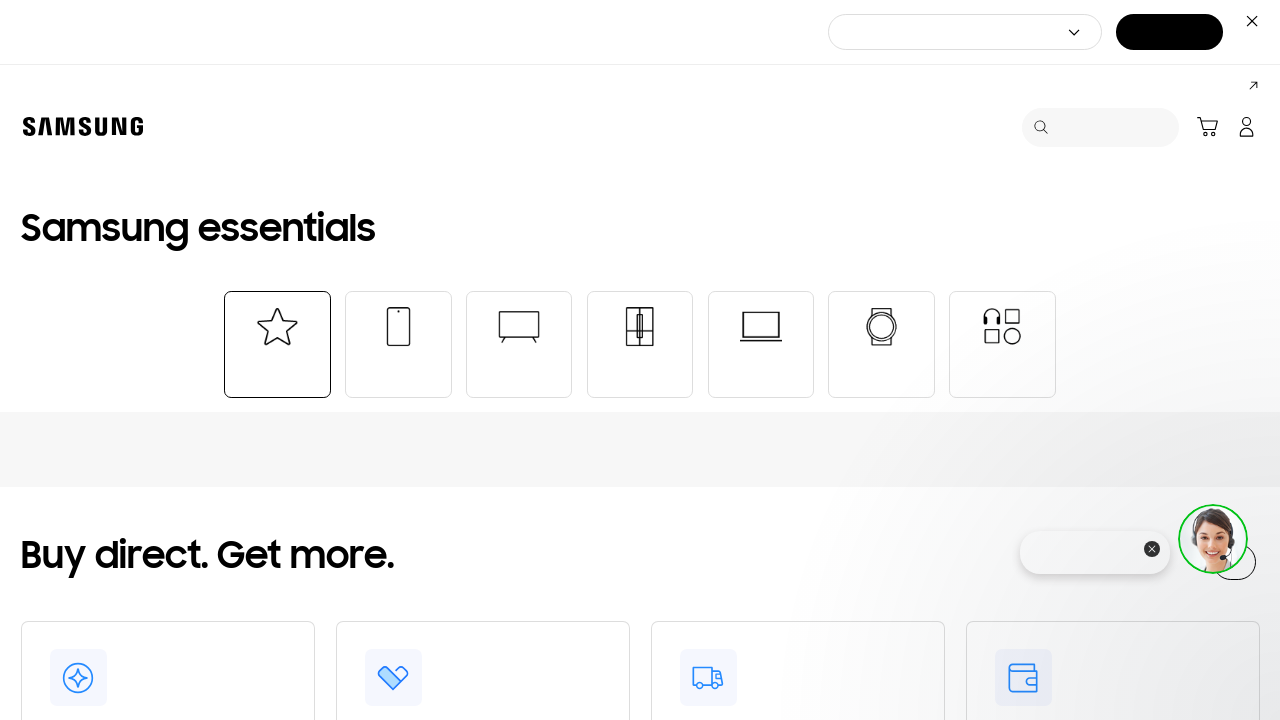